Tests form input functionality by finding all input fields on the page and filling each one with text.

Starting URL: https://erikdark.github.io/Qa_autotest_02/

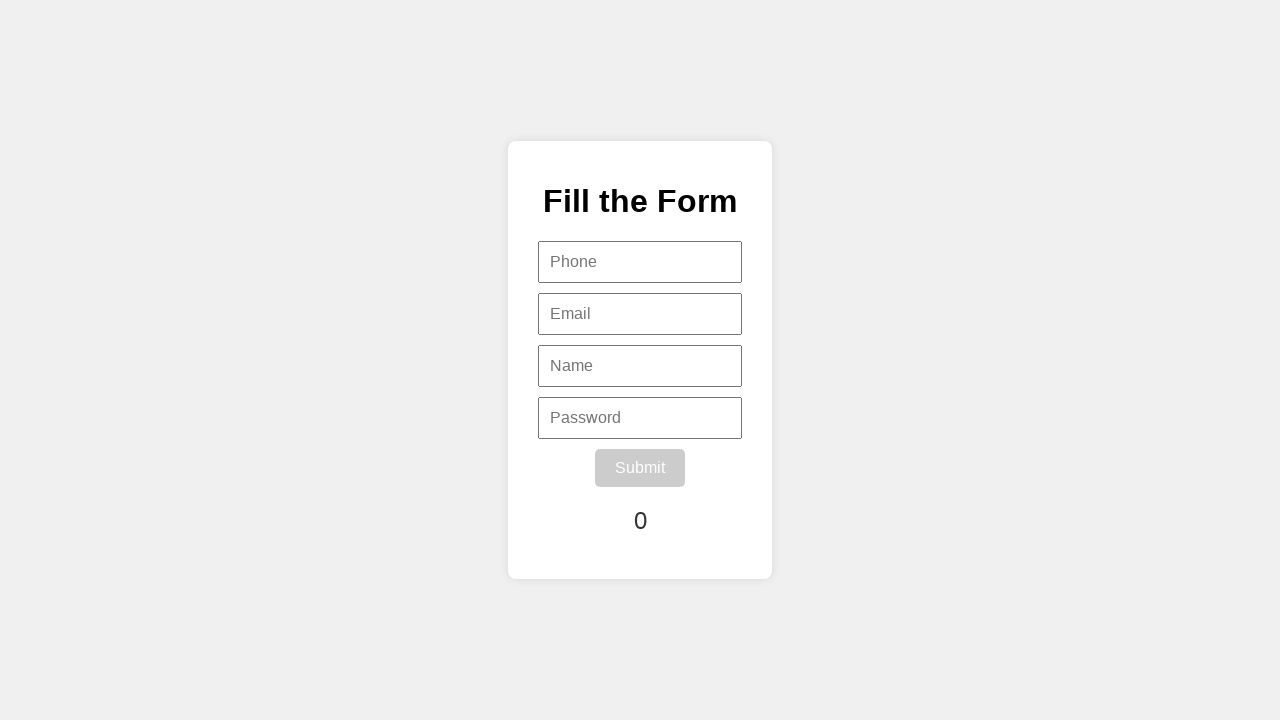

Located all input fields on the page
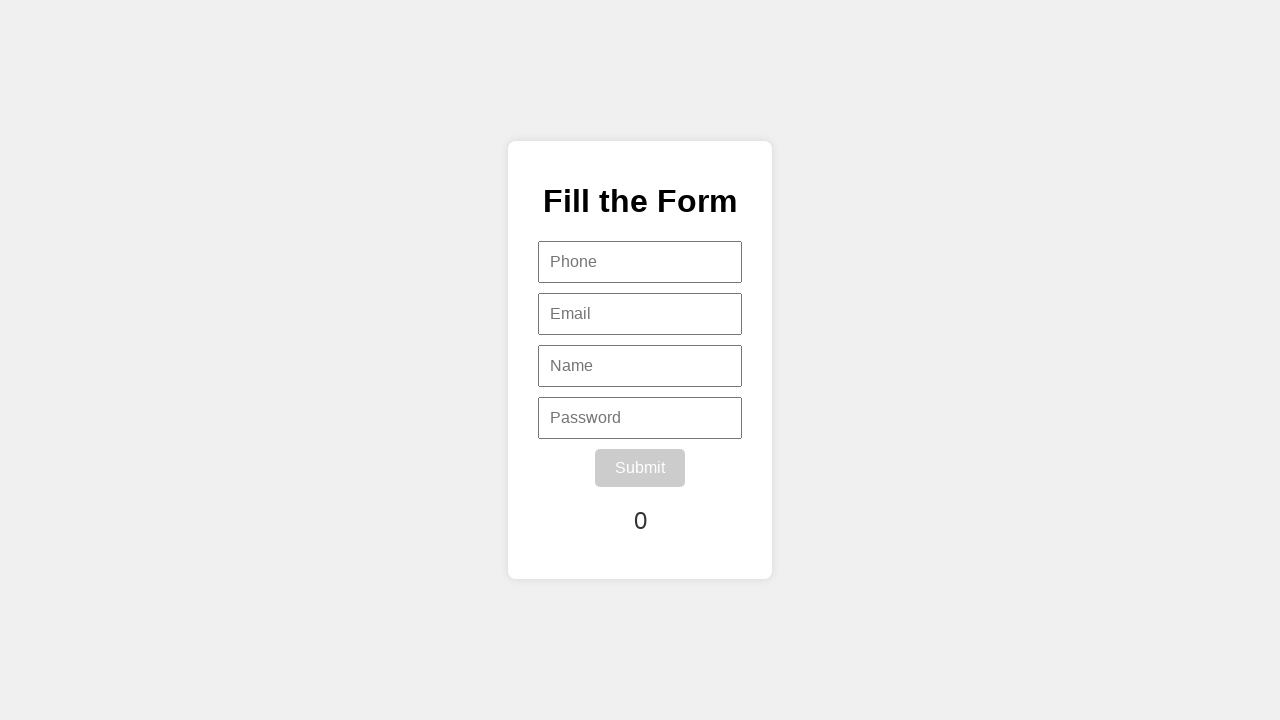

Filled input field with text on input >> nth=0
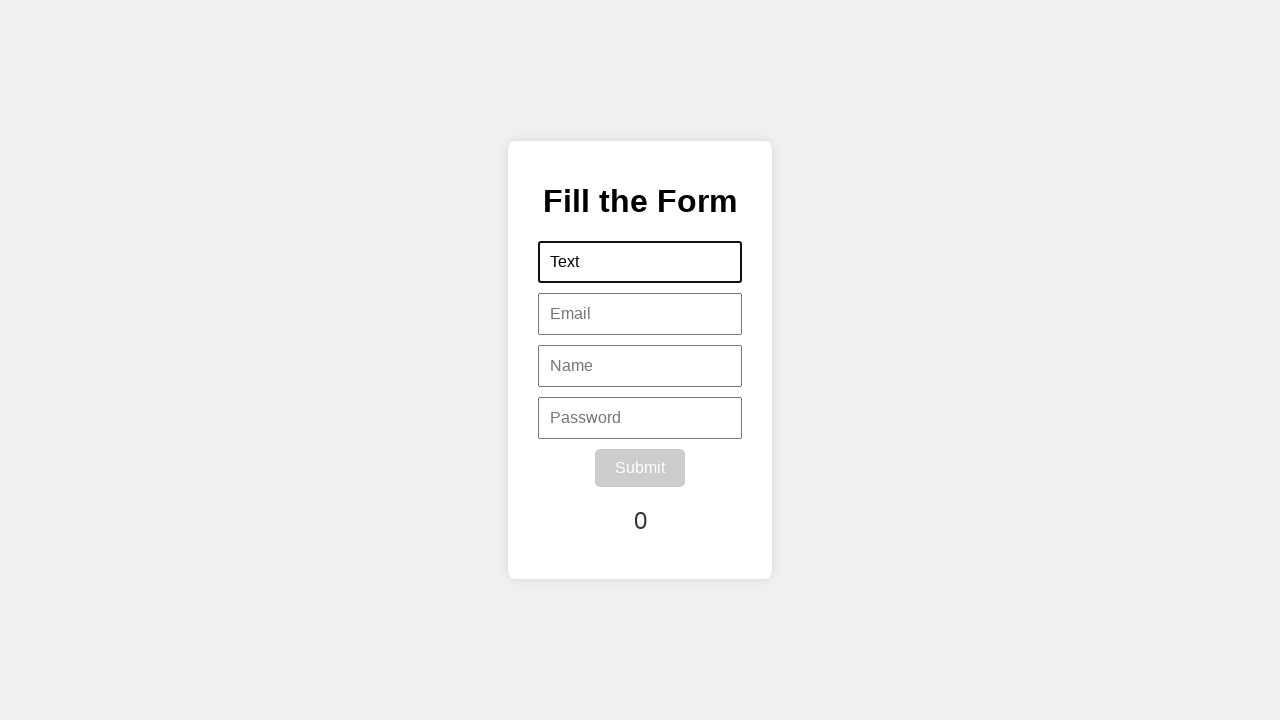

Filled input field with text on input >> nth=1
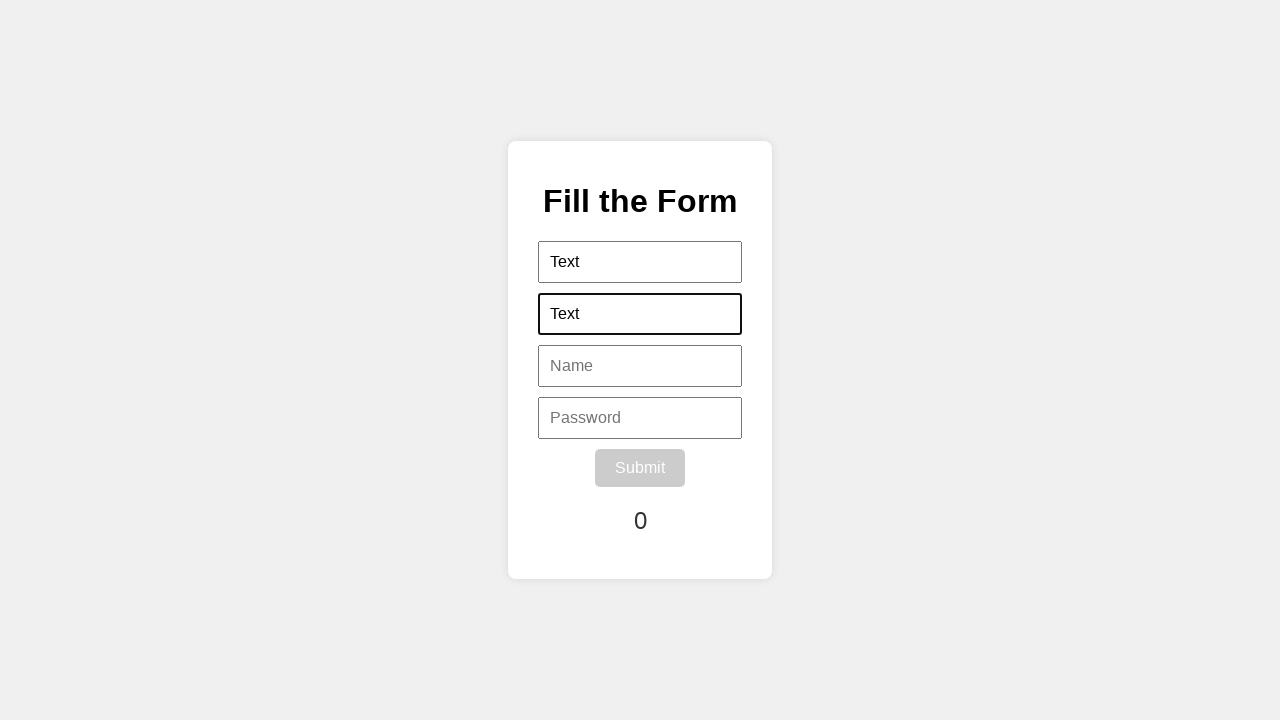

Filled input field with text on input >> nth=2
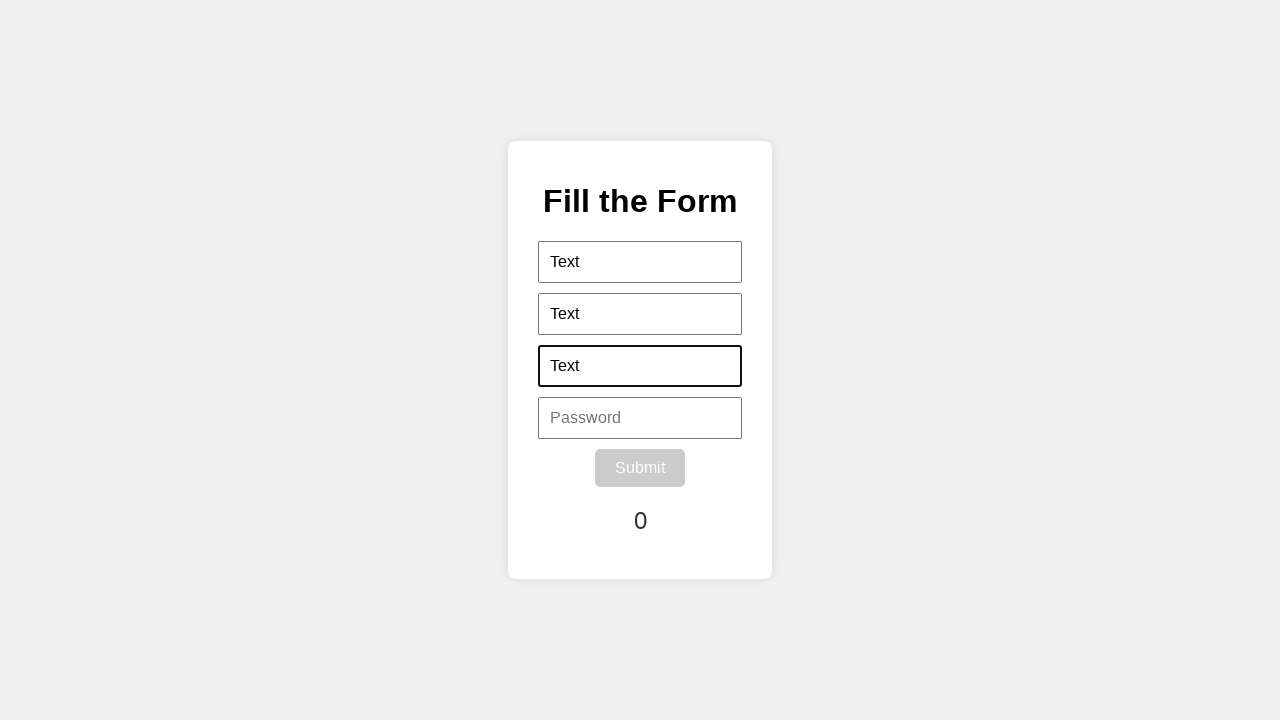

Filled input field with text on input >> nth=3
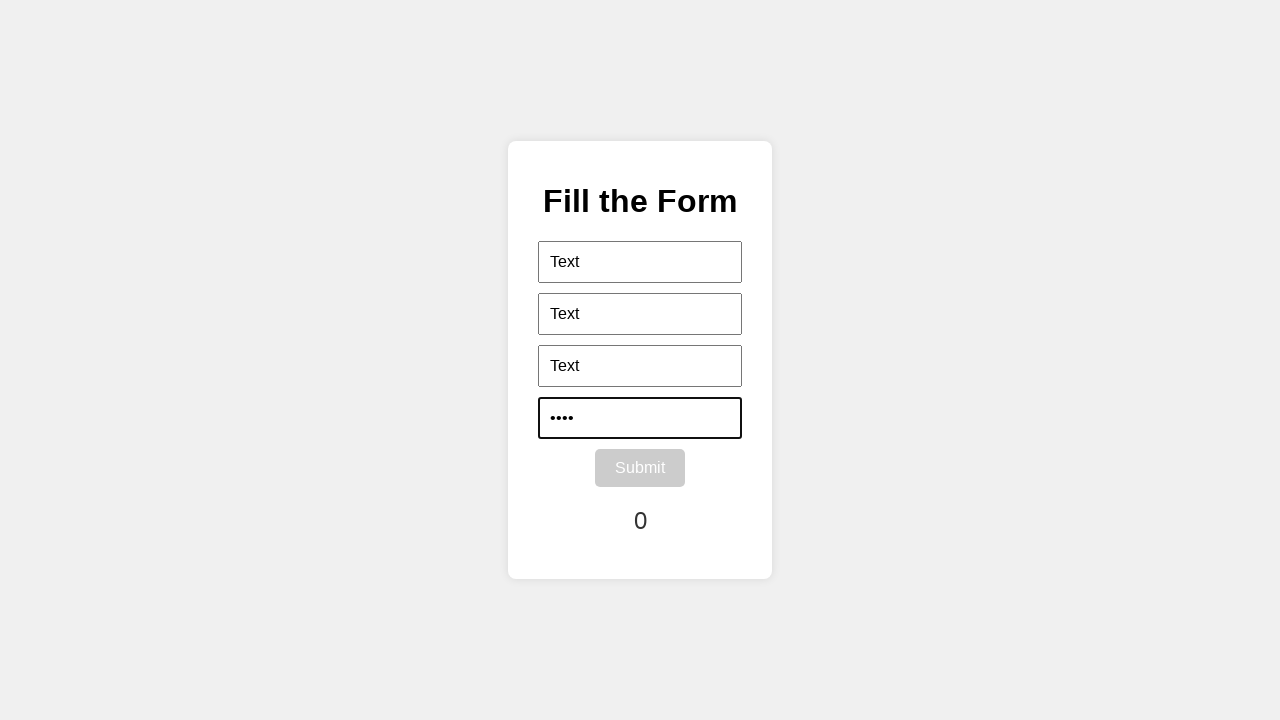

Waited 1 second to observe form state after filling all inputs
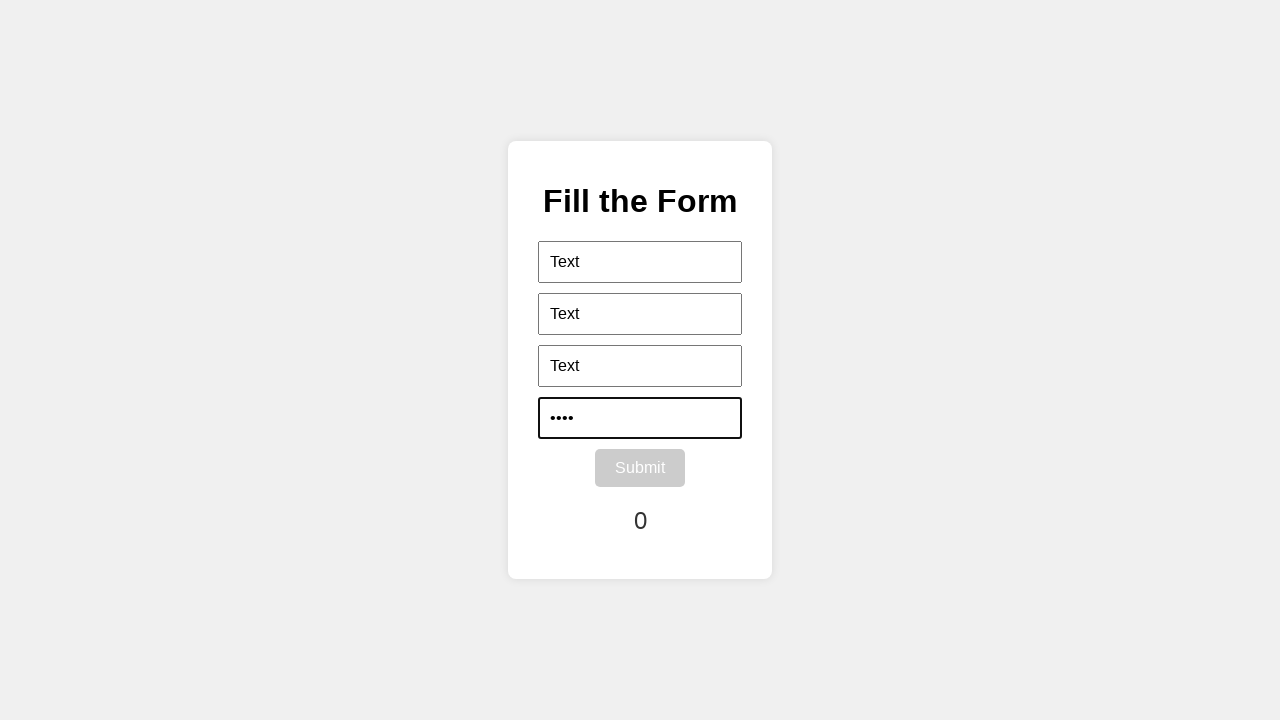

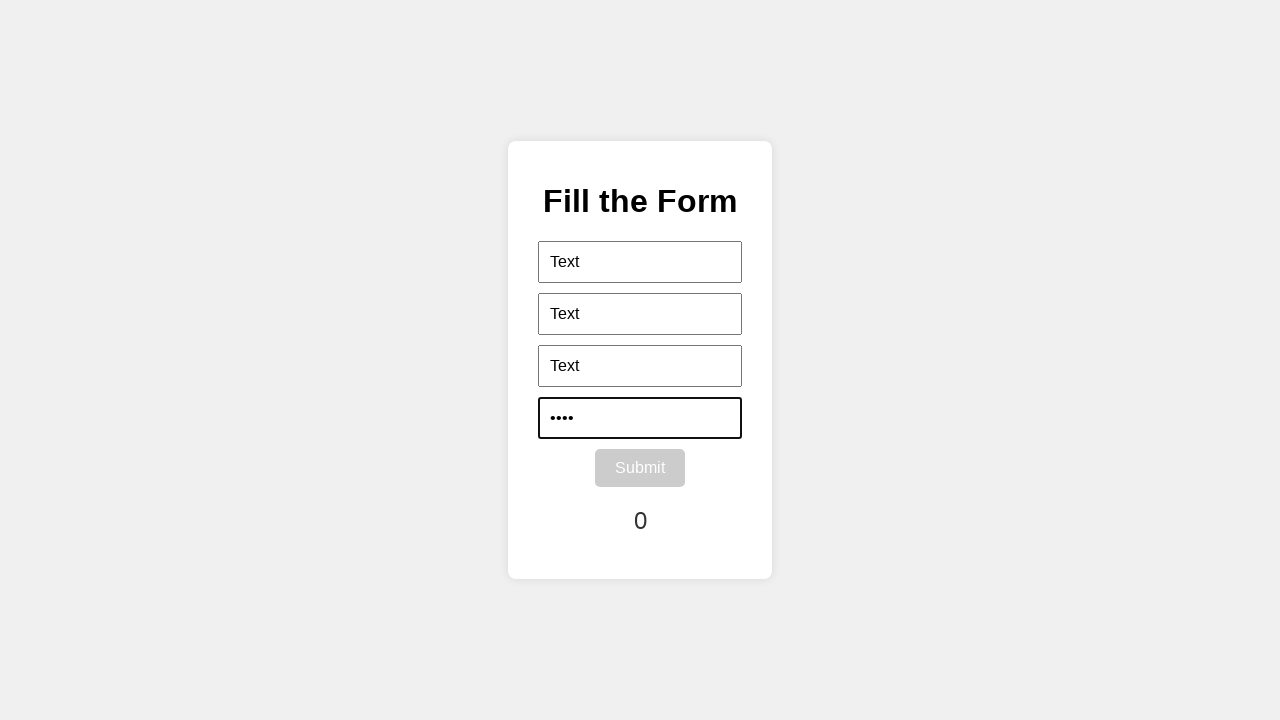